Tests that the Clear completed button displays correct text after completing an item

Starting URL: https://demo.playwright.dev/todomvc

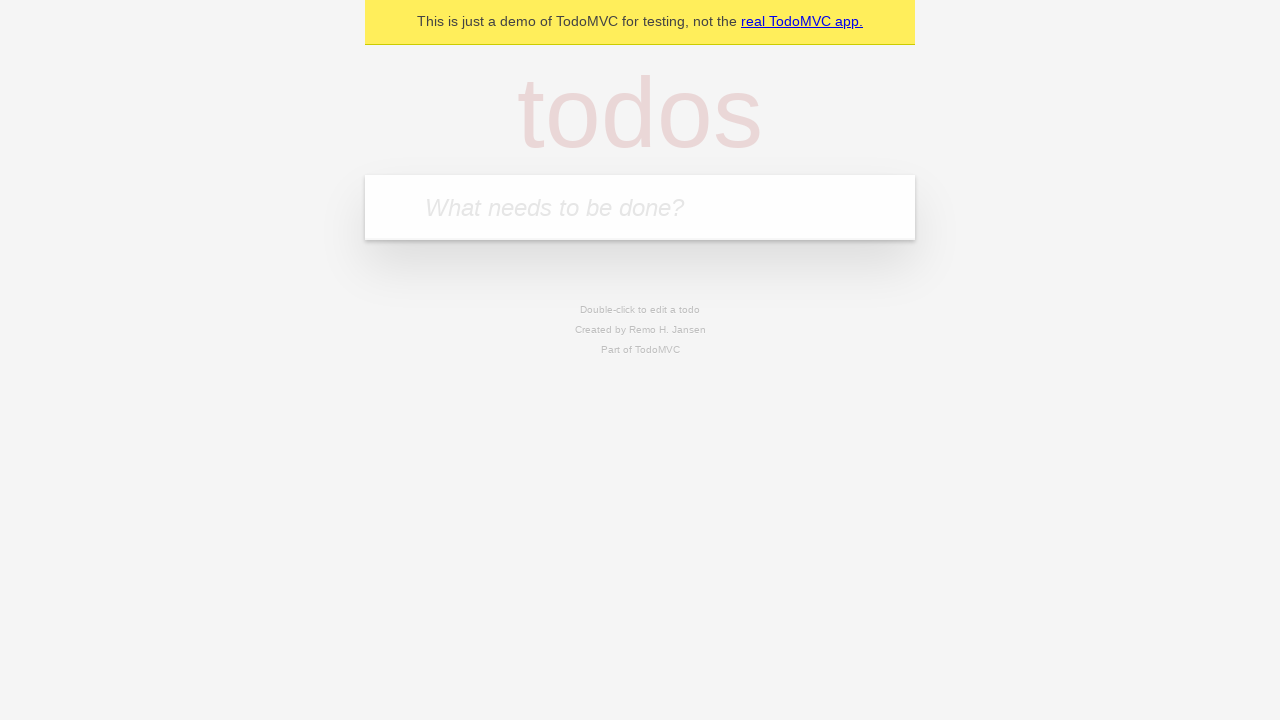

Located the 'What needs to be done?' input field
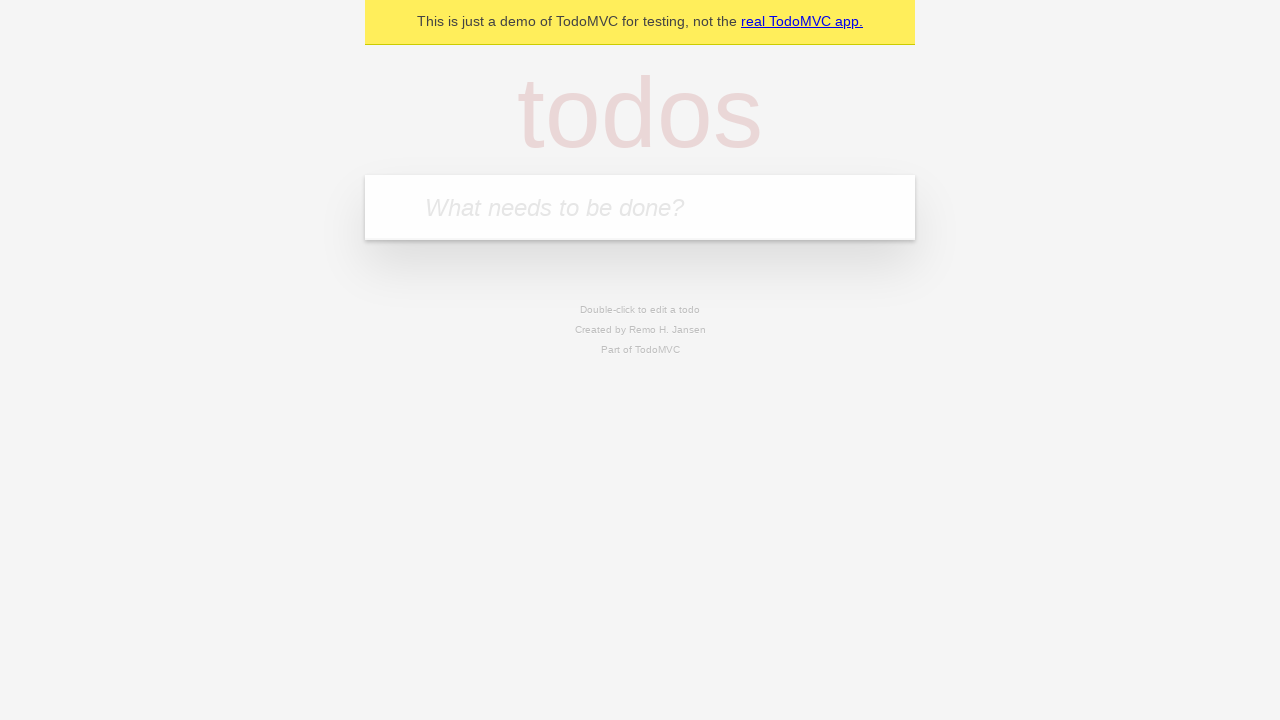

Filled todo input with 'buy some cheese' on internal:attr=[placeholder="What needs to be done?"i]
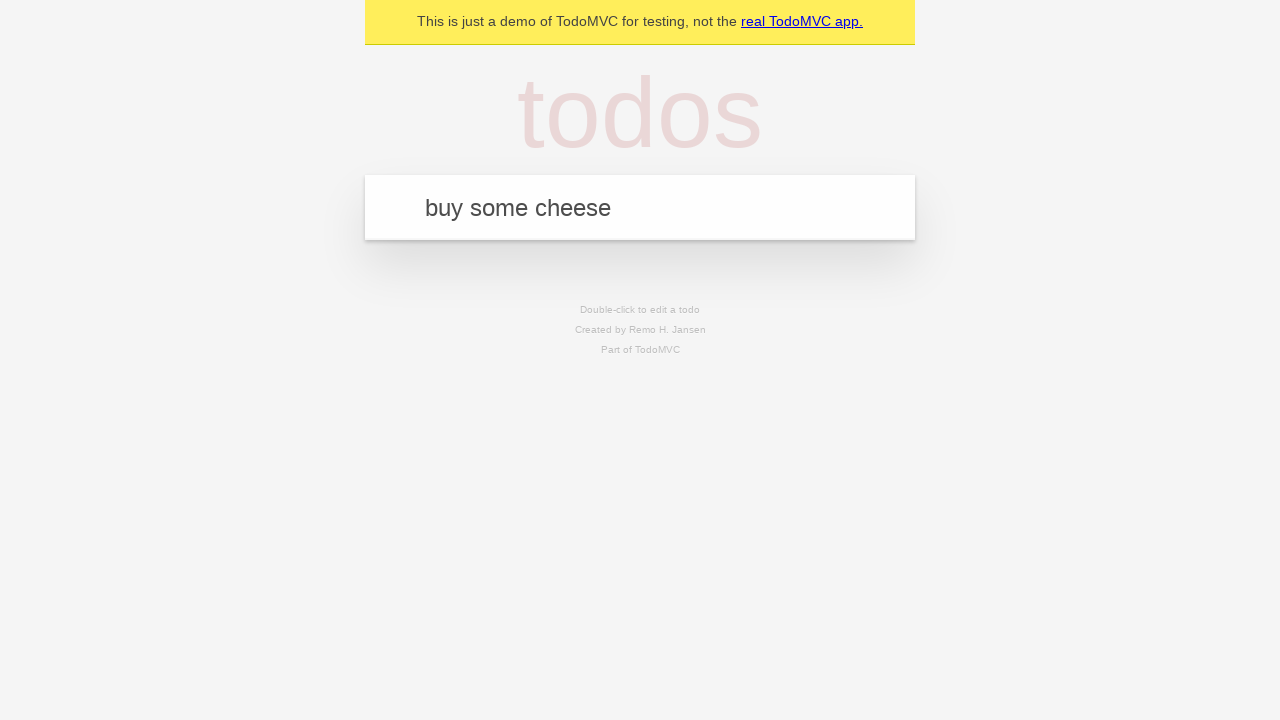

Pressed Enter to create todo 'buy some cheese' on internal:attr=[placeholder="What needs to be done?"i]
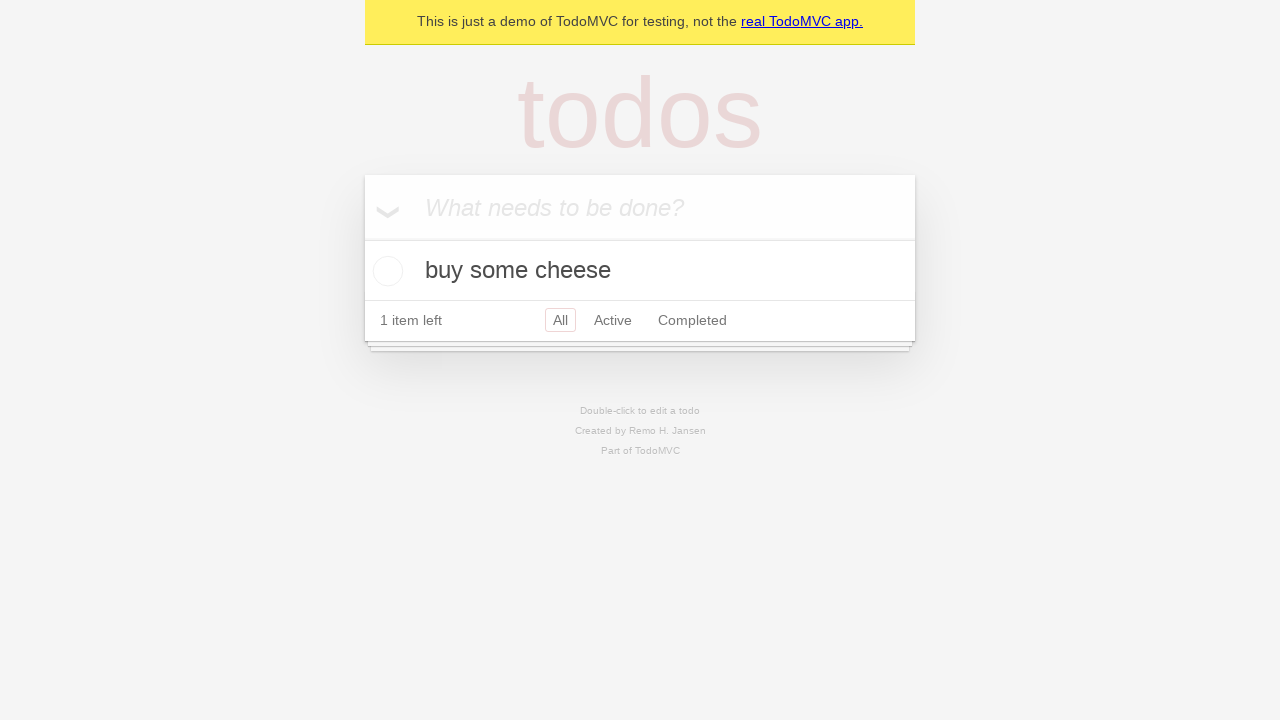

Filled todo input with 'feed the cat' on internal:attr=[placeholder="What needs to be done?"i]
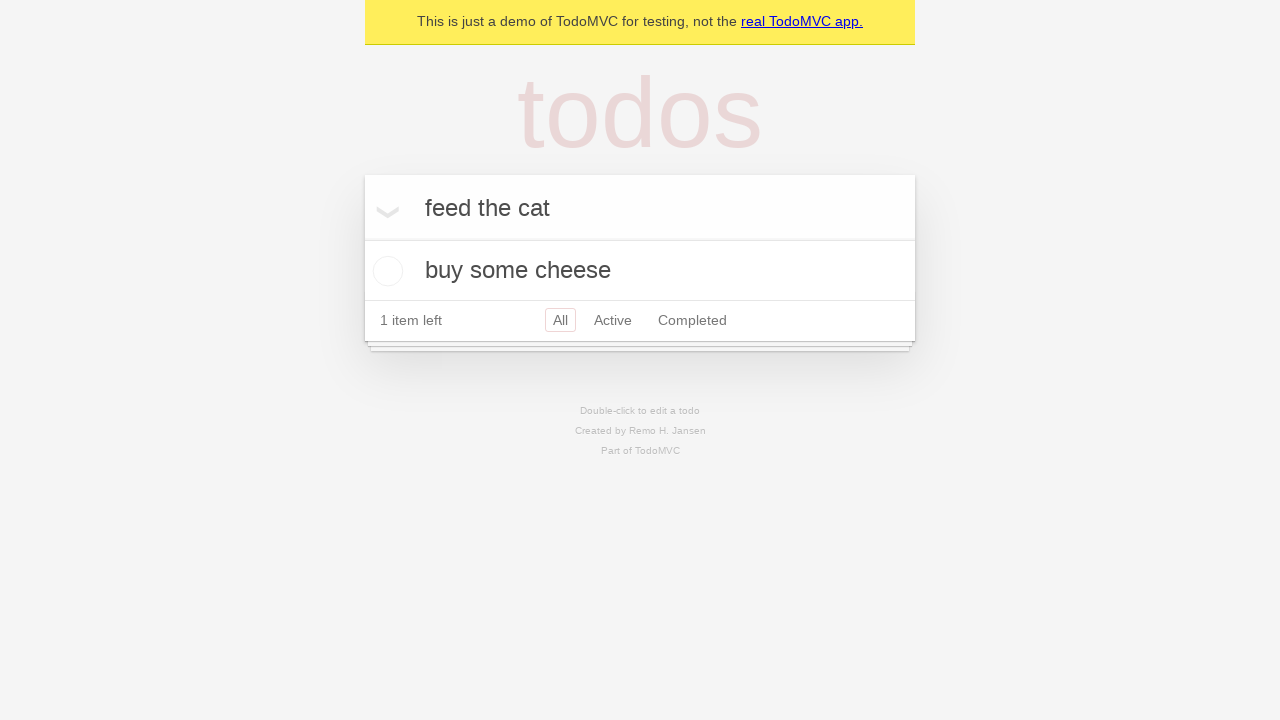

Pressed Enter to create todo 'feed the cat' on internal:attr=[placeholder="What needs to be done?"i]
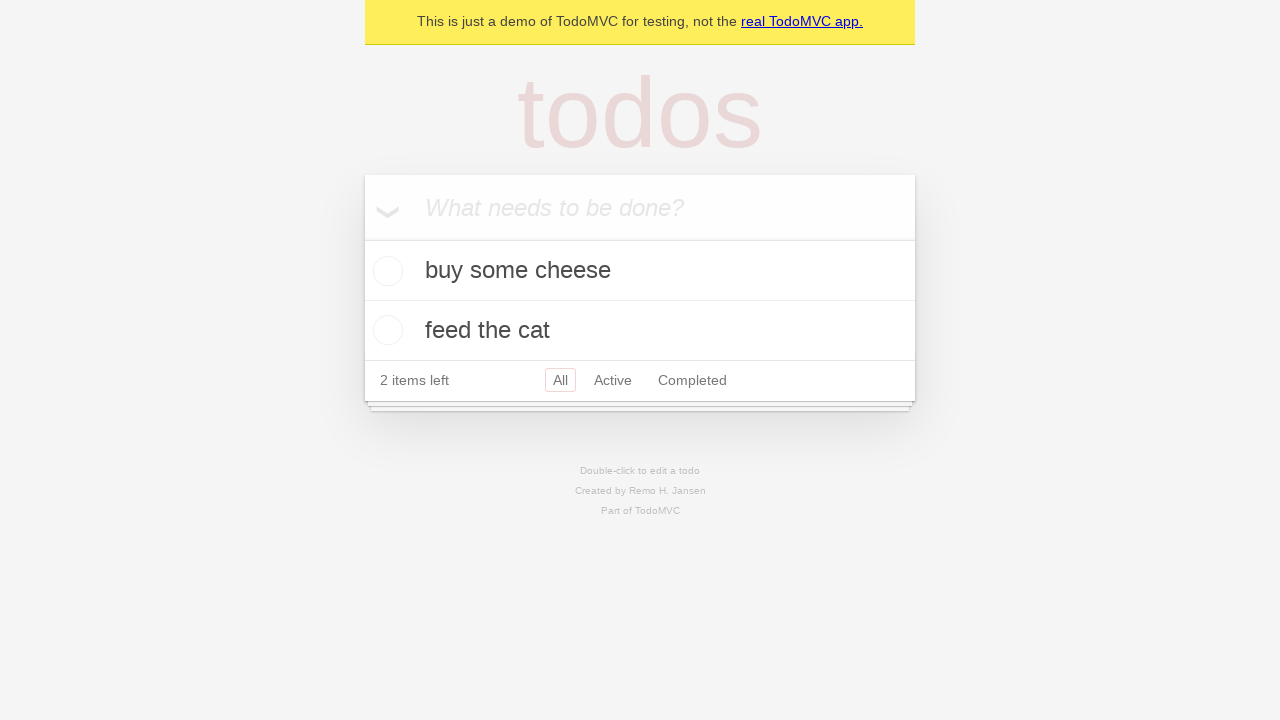

Filled todo input with 'book a doctors appointment' on internal:attr=[placeholder="What needs to be done?"i]
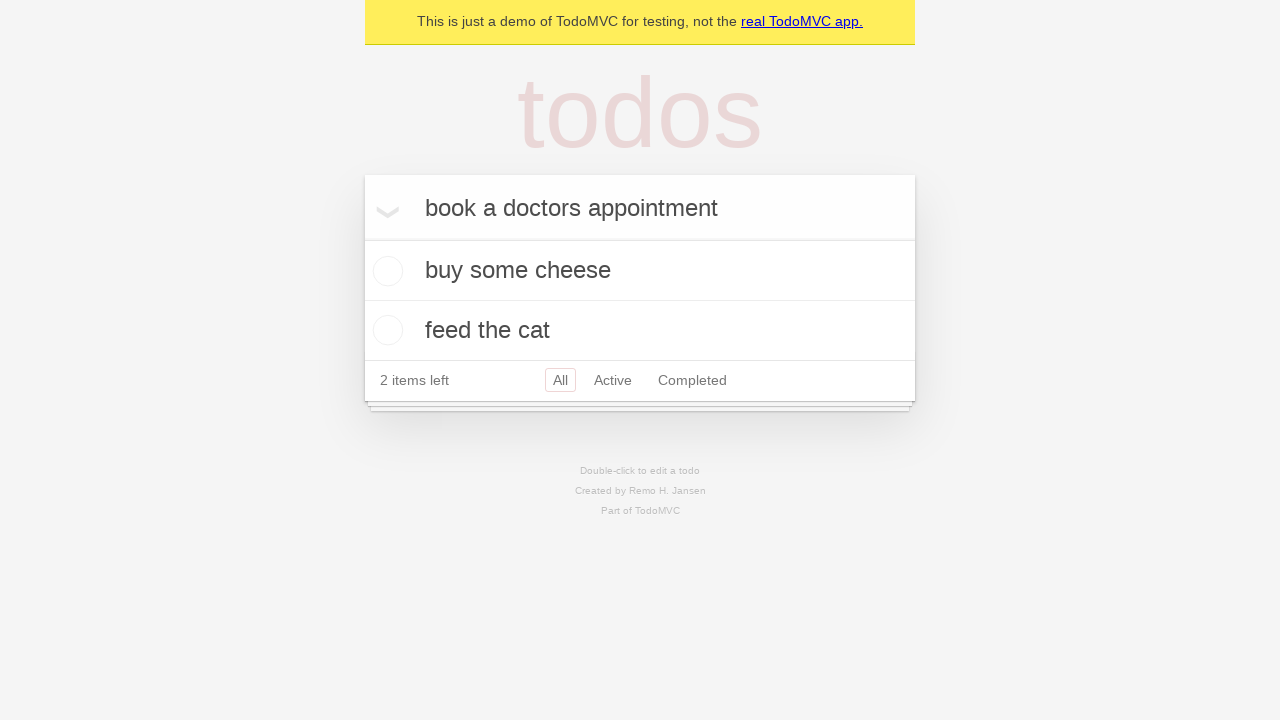

Pressed Enter to create todo 'book a doctors appointment' on internal:attr=[placeholder="What needs to be done?"i]
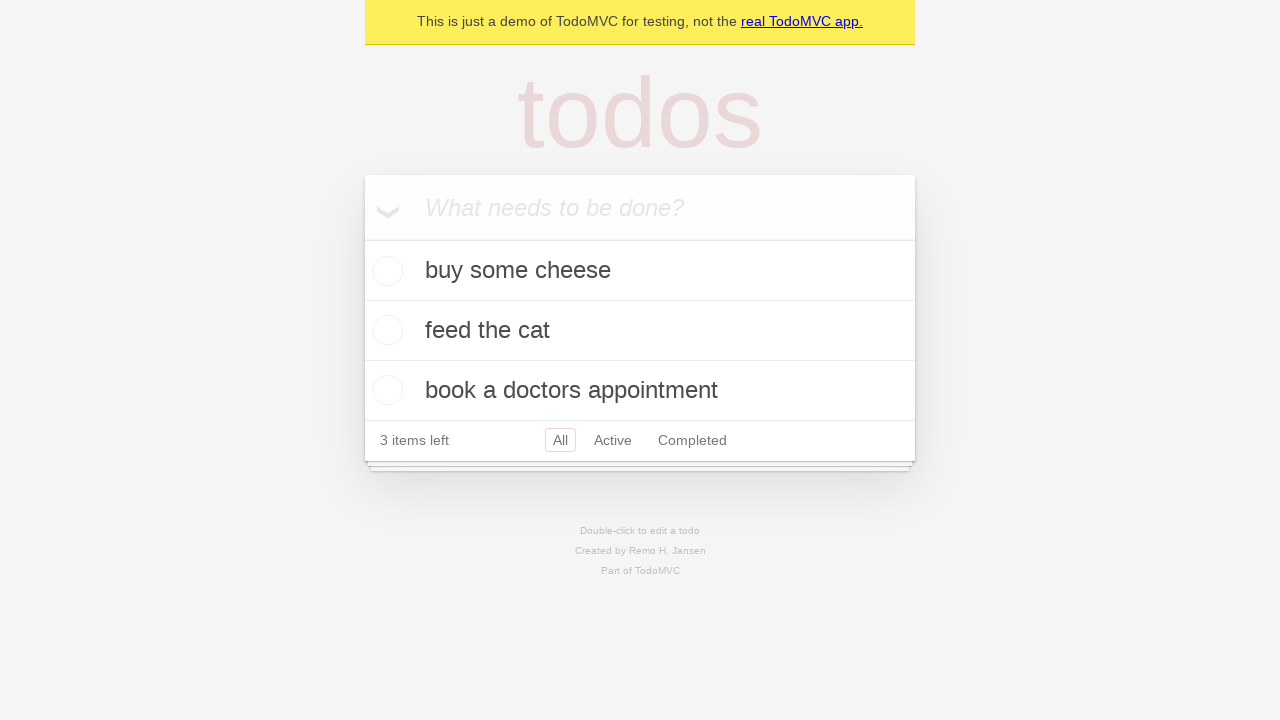

Checked the first todo item to mark it as completed at (385, 271) on .todo-list li .toggle >> nth=0
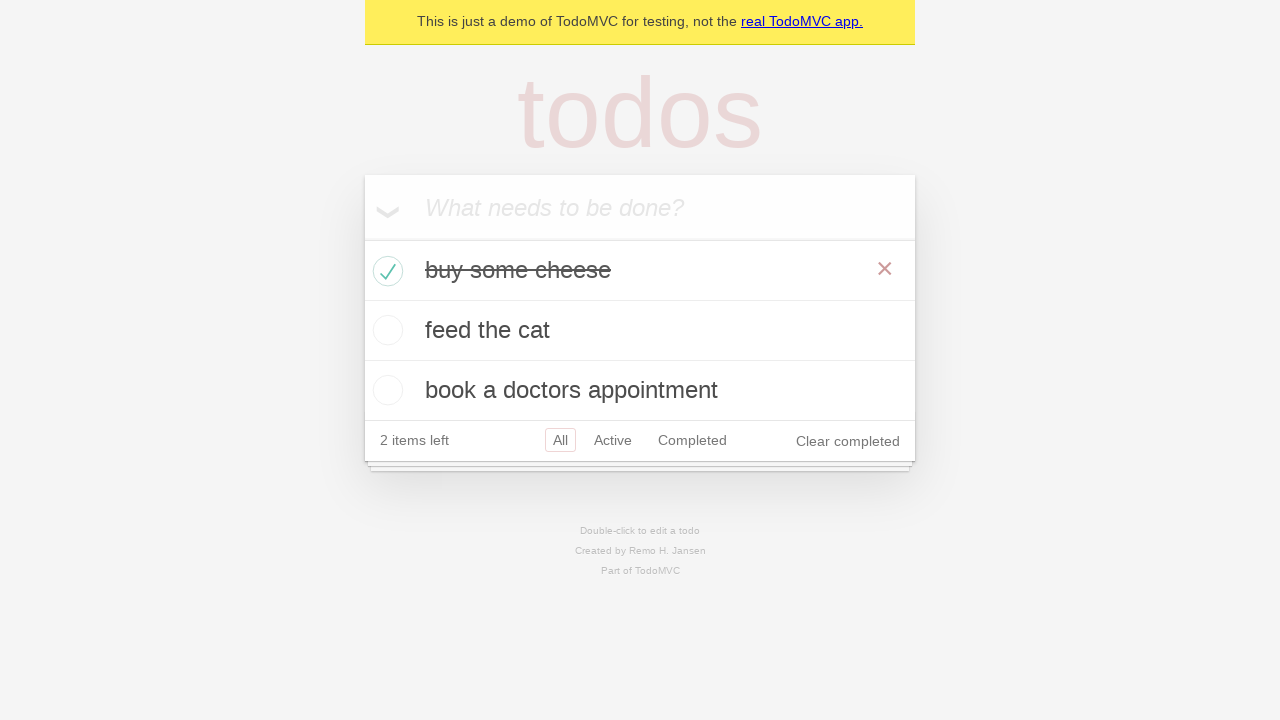

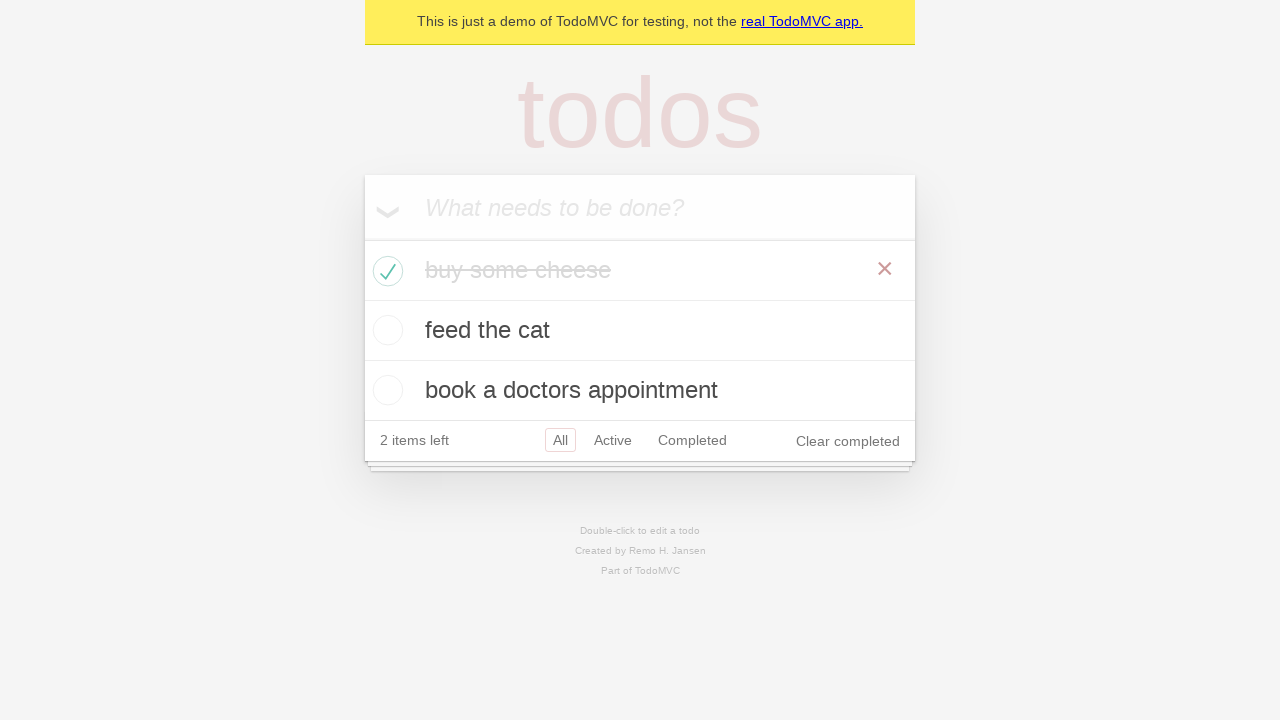